Tests JavaScript prompt alert functionality by clicking a button that triggers a prompt, entering text, and accepting the alert

Starting URL: https://www.w3schools.com/js/tryit.asp?filename=tryjs_prompt

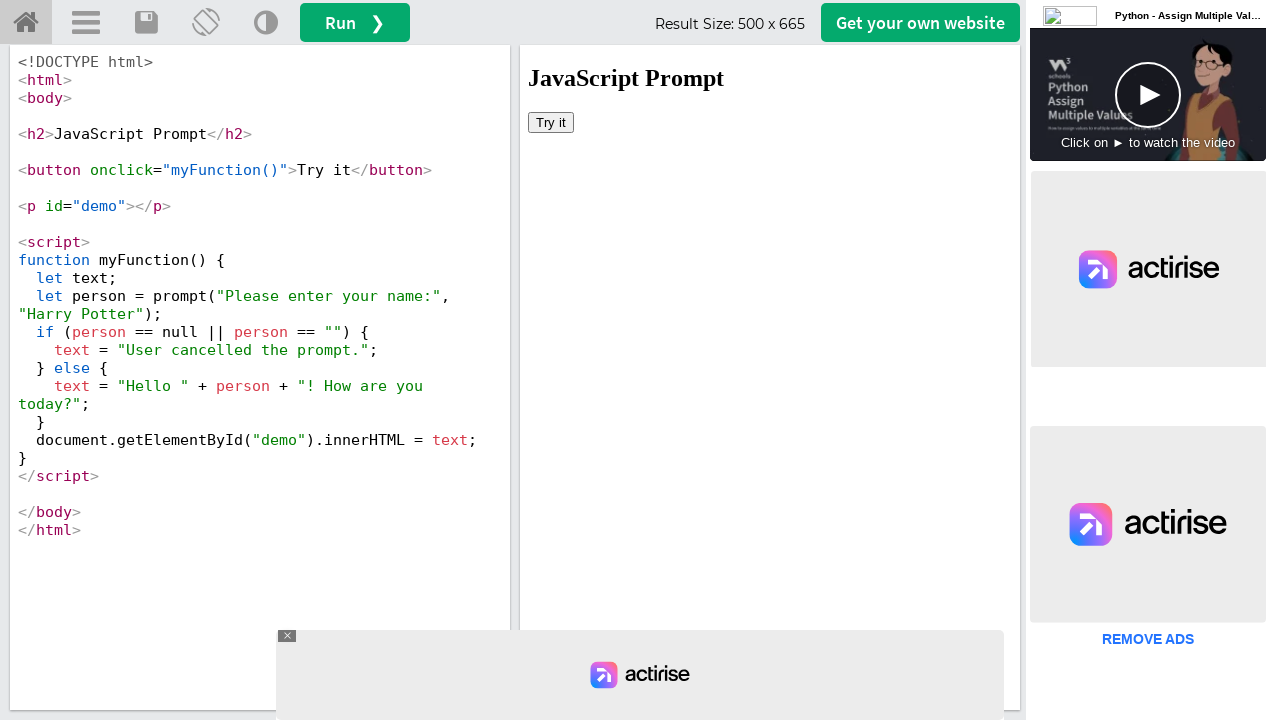

Located iframe with ID 'iframeResult'
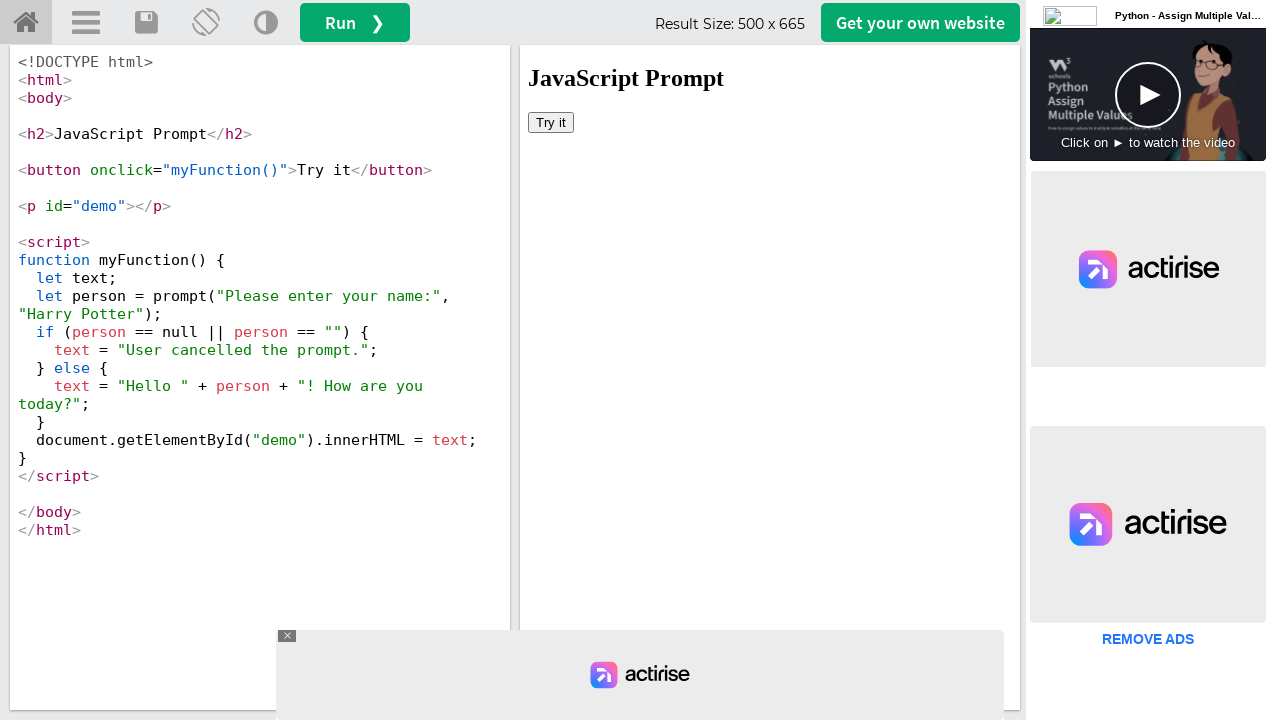

Clicked button to trigger initial prompt alert at (551, 122) on #iframeResult >> internal:control=enter-frame >> xpath=//button
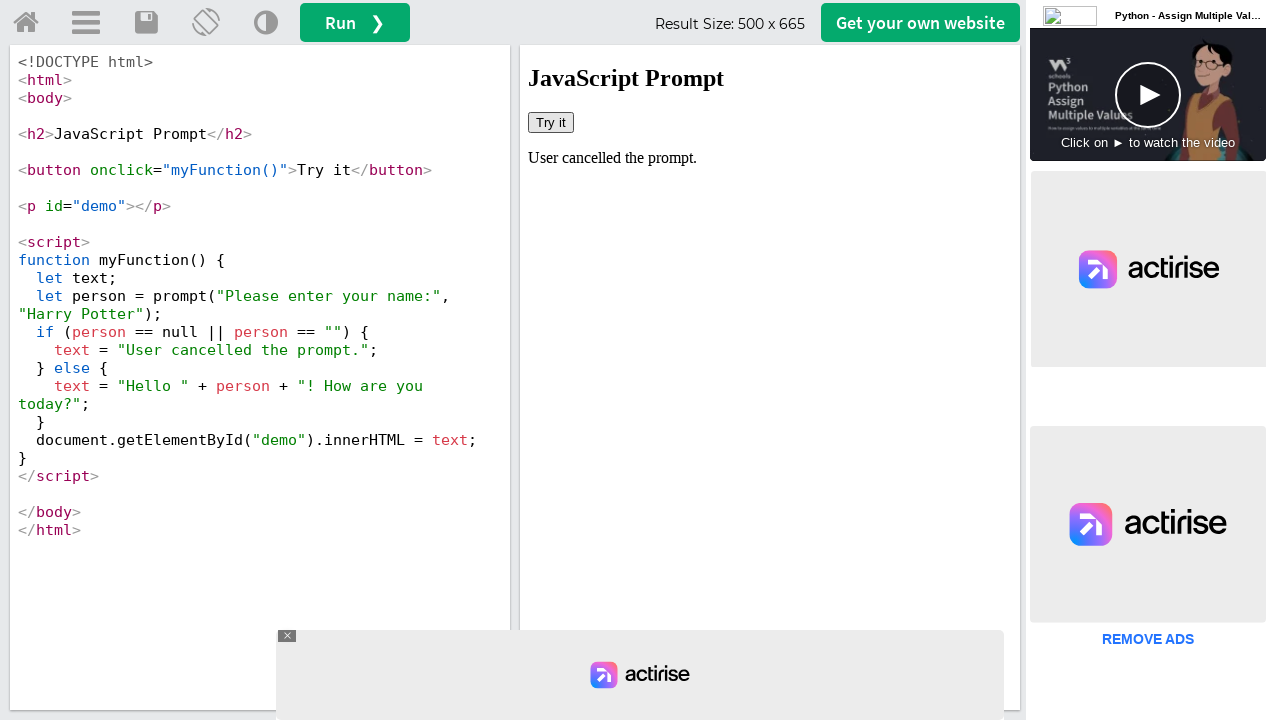

Set up dialog handler to accept prompts with text 'TestUser123'
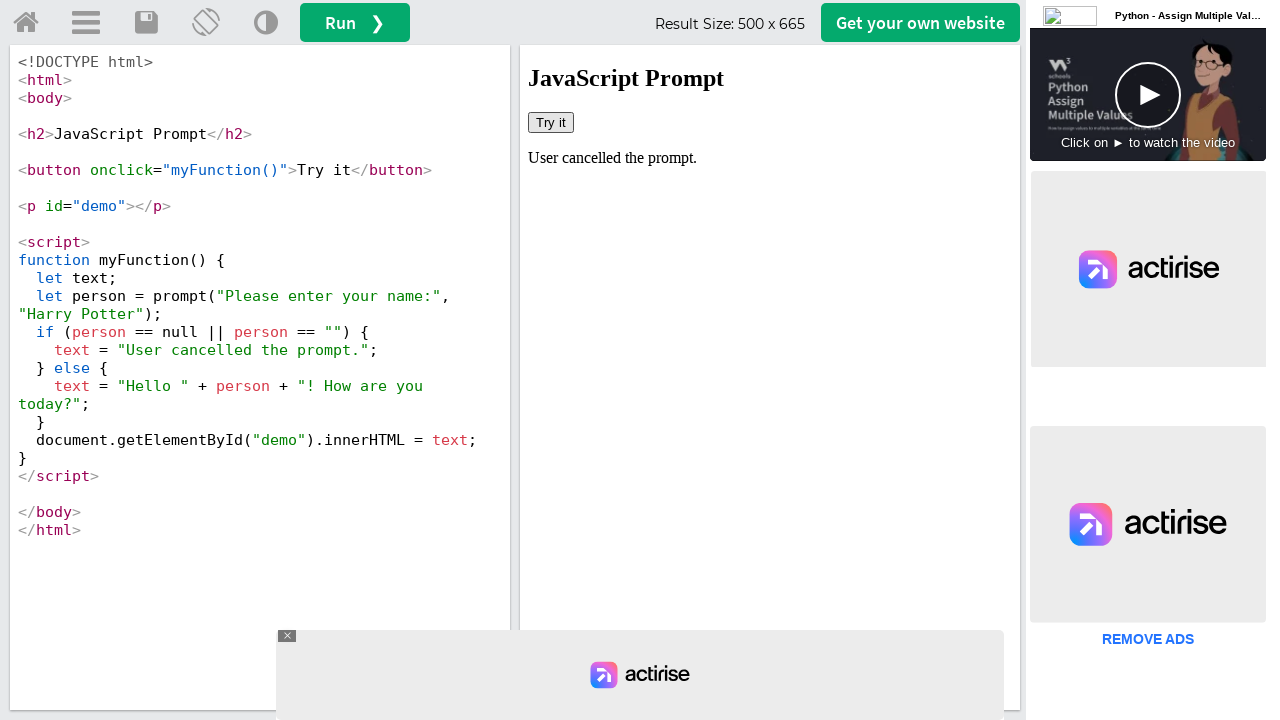

Clicked button to trigger prompt alert with handler active at (551, 122) on #iframeResult >> internal:control=enter-frame >> xpath=//button
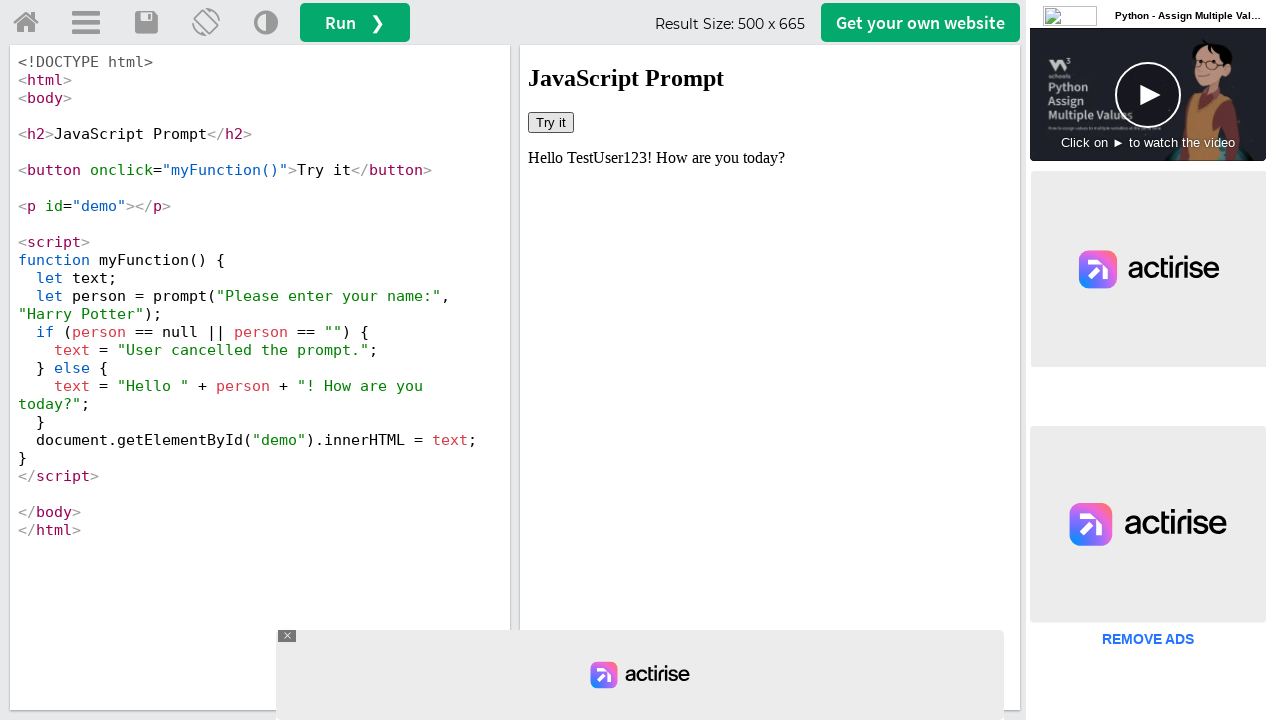

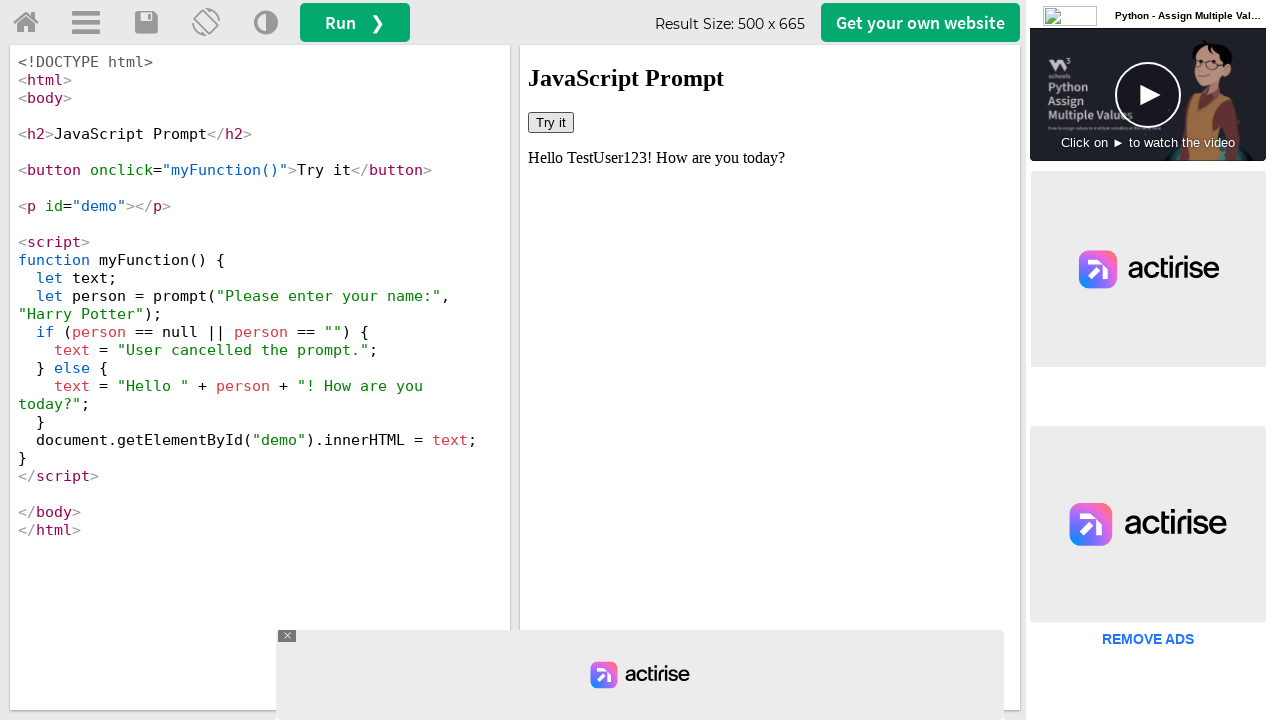